Tests navigation to Browse Languages and then to the M submenu, verifying the MySQL language link is present.

Starting URL: http://www.99-bottles-of-beer.net/

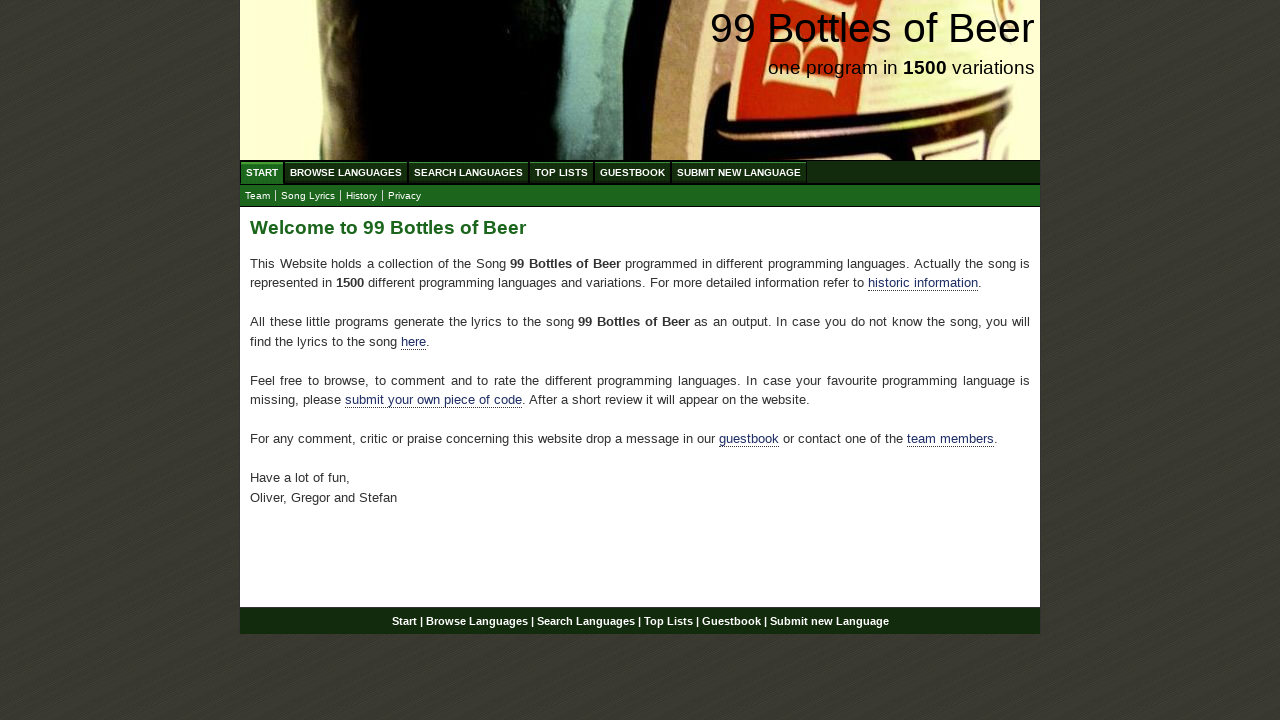

Clicked on Browse Languages menu item at (346, 172) on xpath=//ul[@id='menu']/li/a[@href='/abc.html']
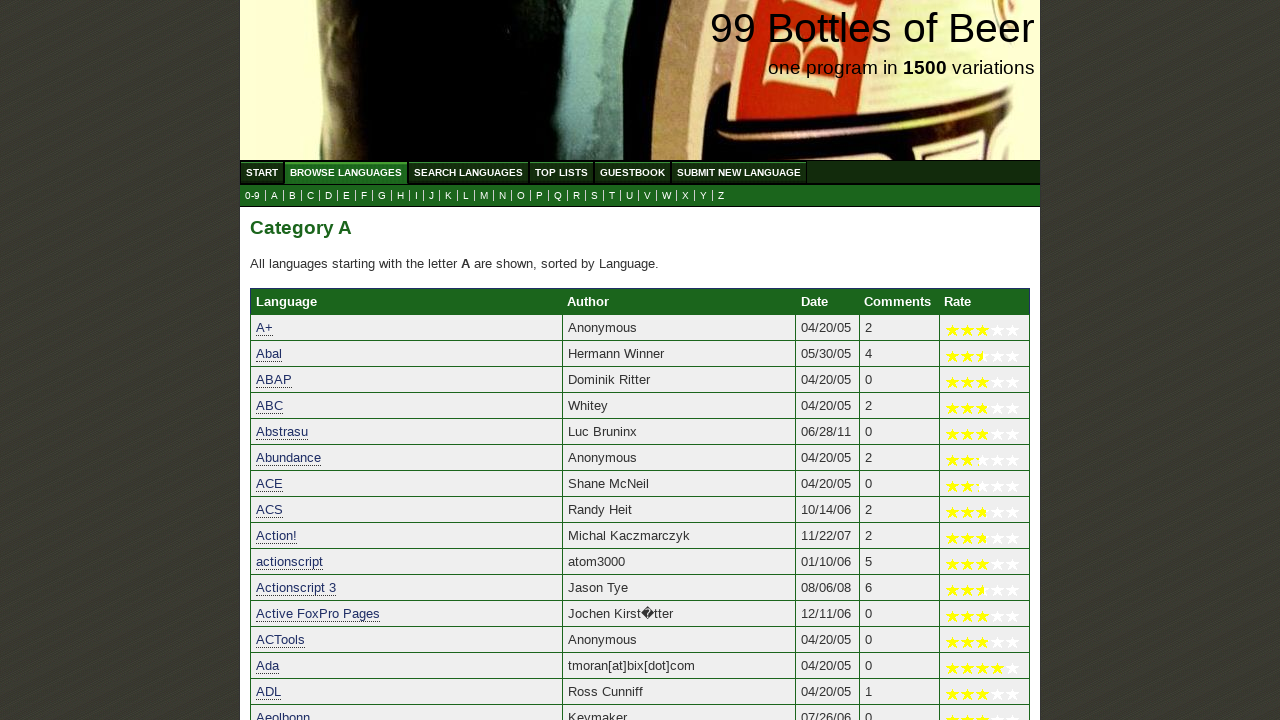

Clicked on M submenu at (484, 196) on xpath=//ul[@id='submenu']/li/a[@href='m.html']
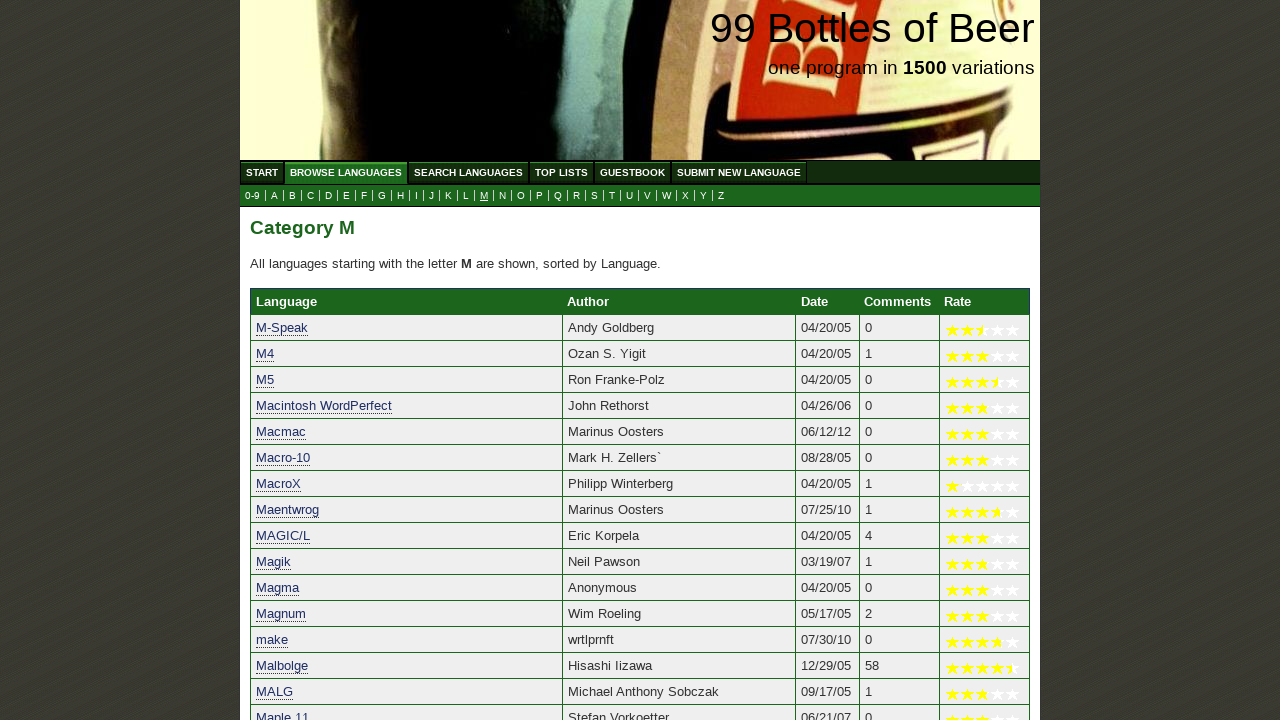

Verified MySQL language link is present
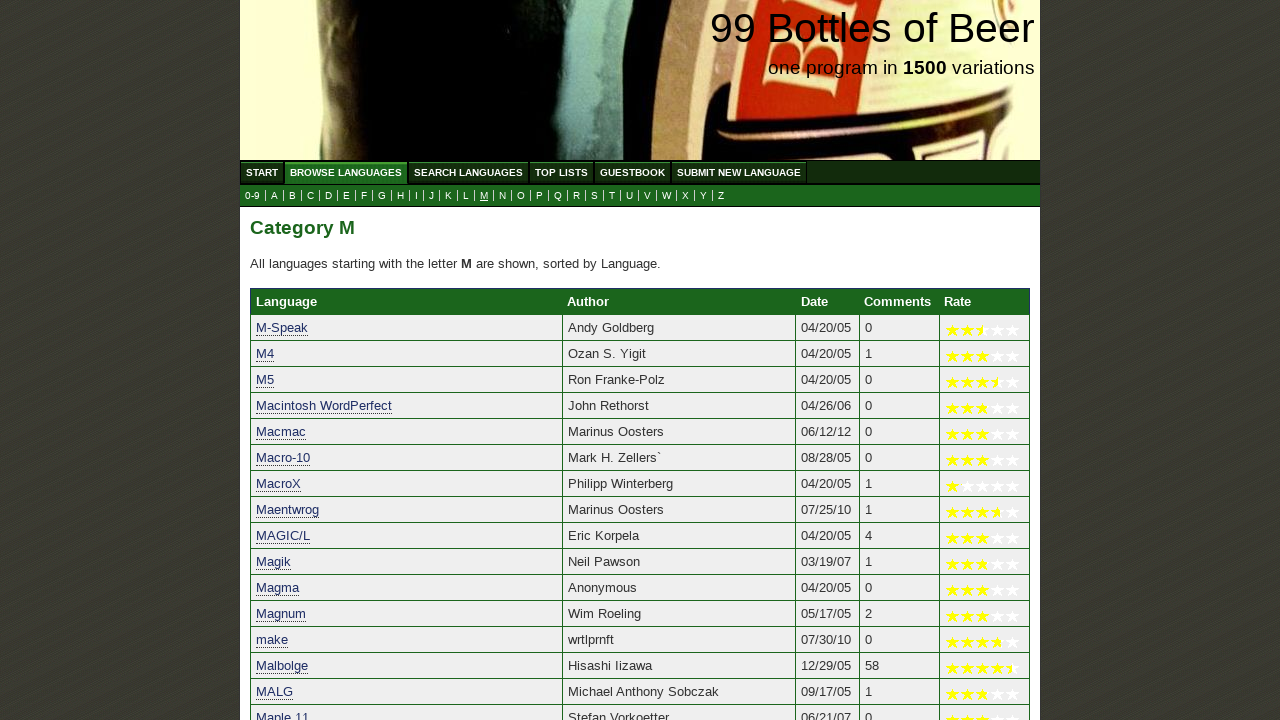

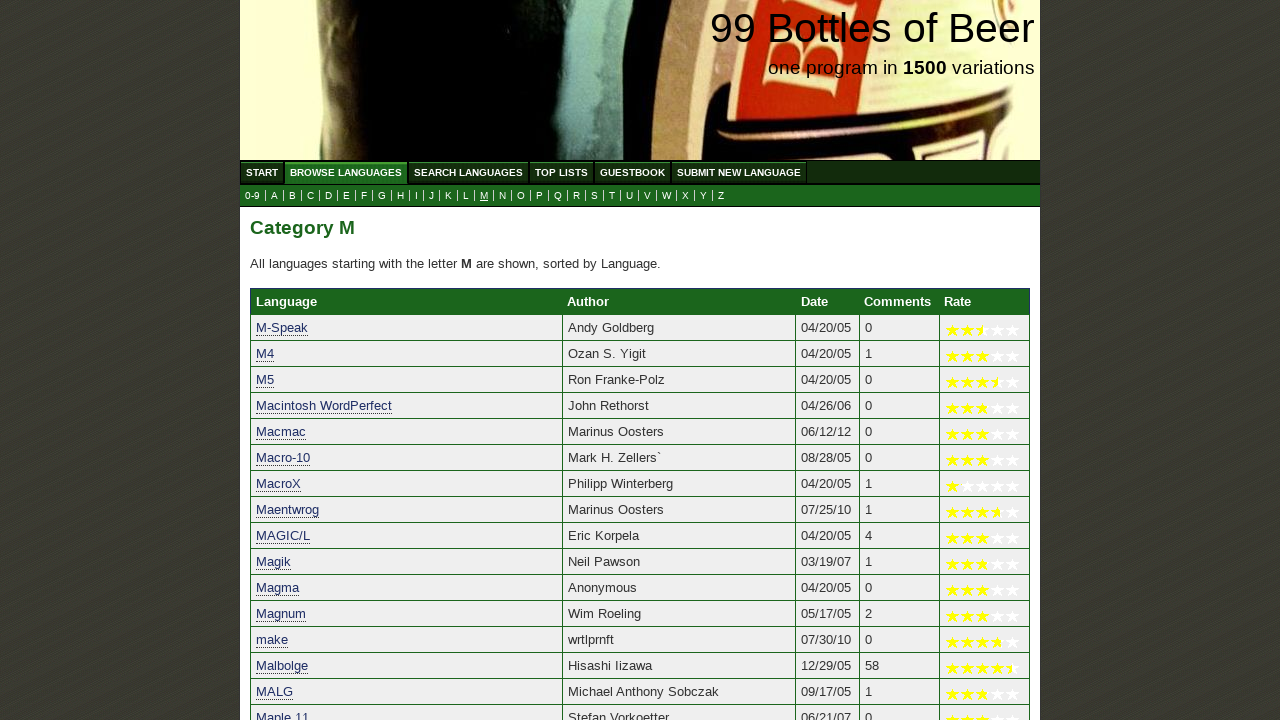